Navigates to a housing listing page in Chennai, clicks on a property card to open details in a new tab, waits for property details to load, then closes the tab and returns to the main listing page.

Starting URL: https://housing.com/in/buy/chennai/house-chennai?page=5

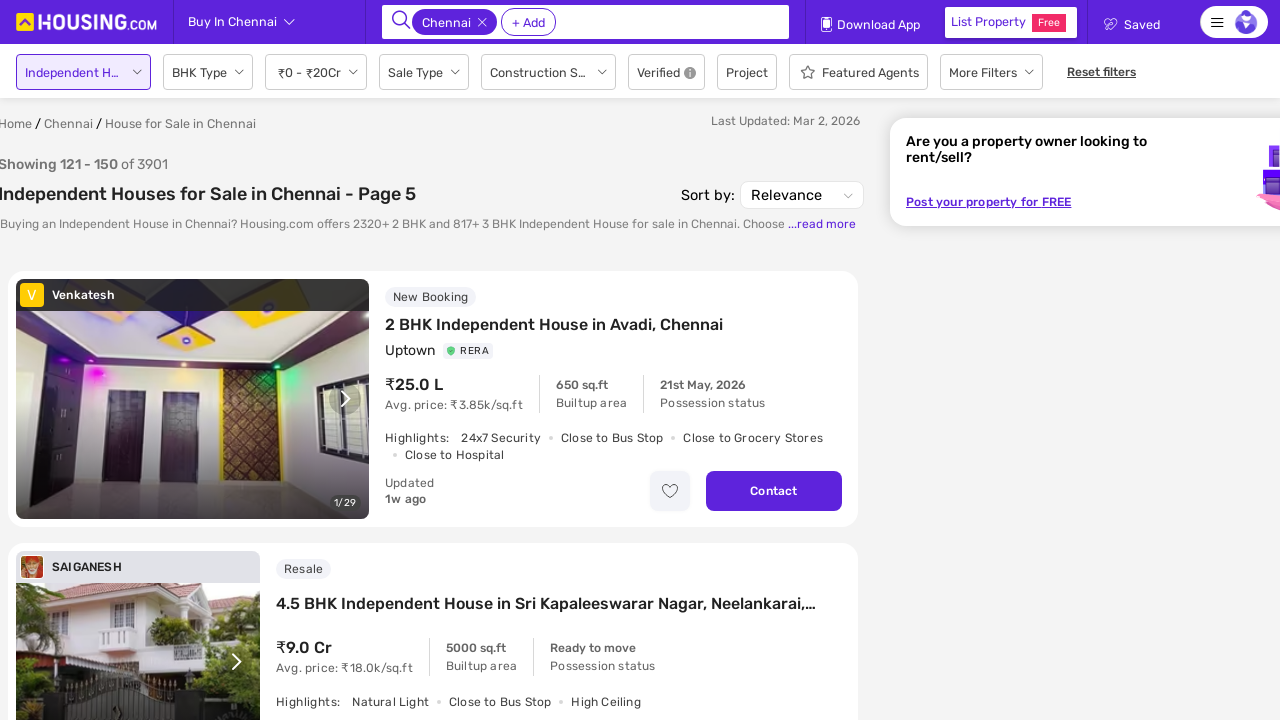

Property listings loaded on Chennai housing page
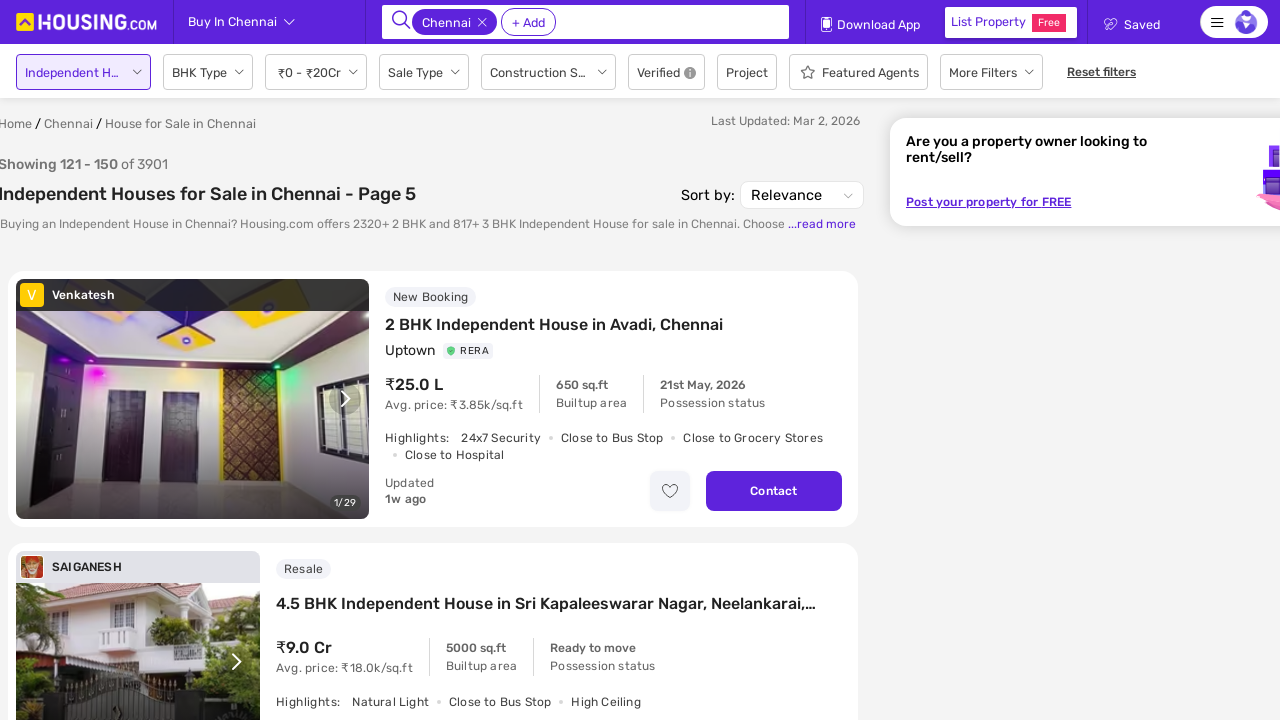

Clicked on first property card to open details in new tab at (554, 325) on article >> nth=0 >> a >> nth=0
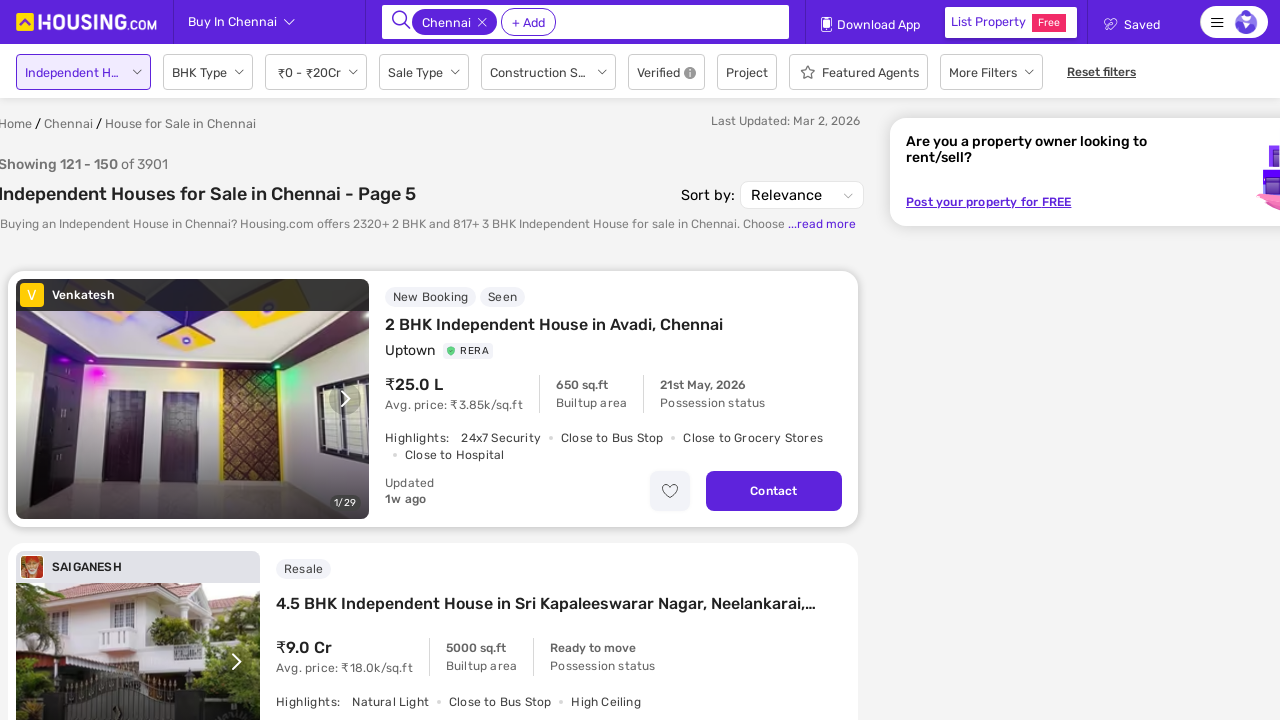

Switched to new property details tab and waited for page load
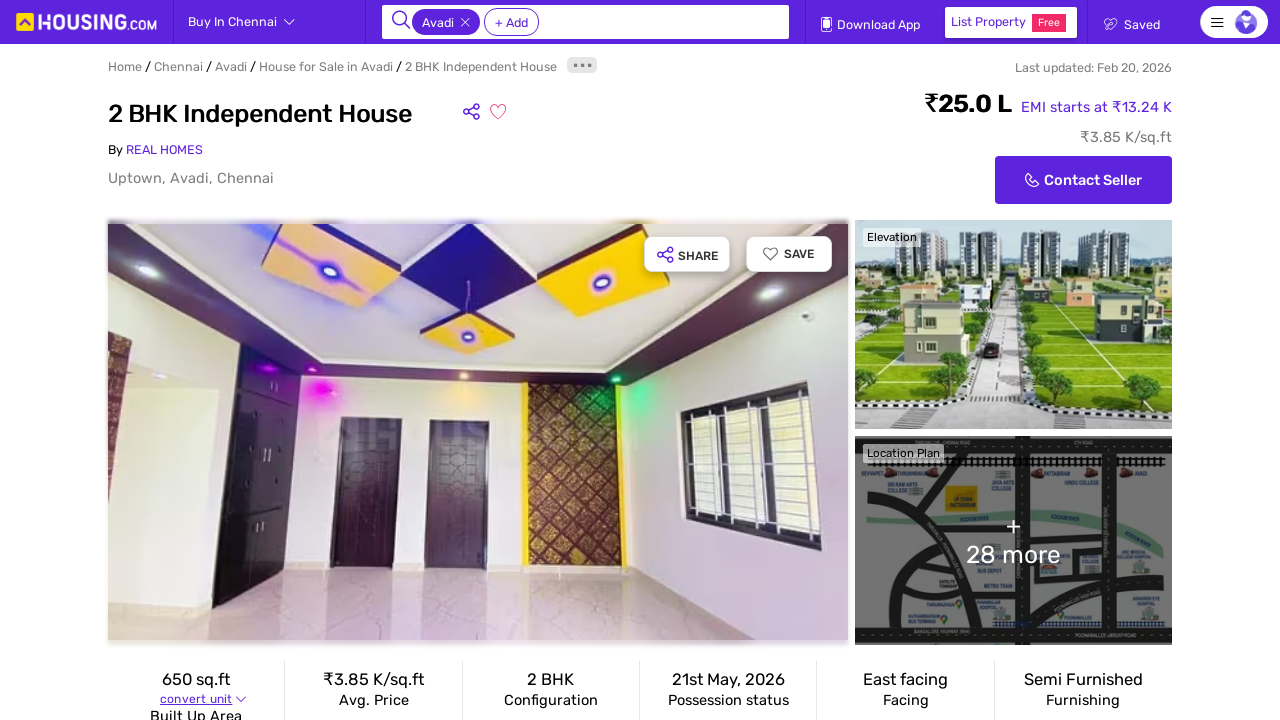

Property title (h1) loaded on details page
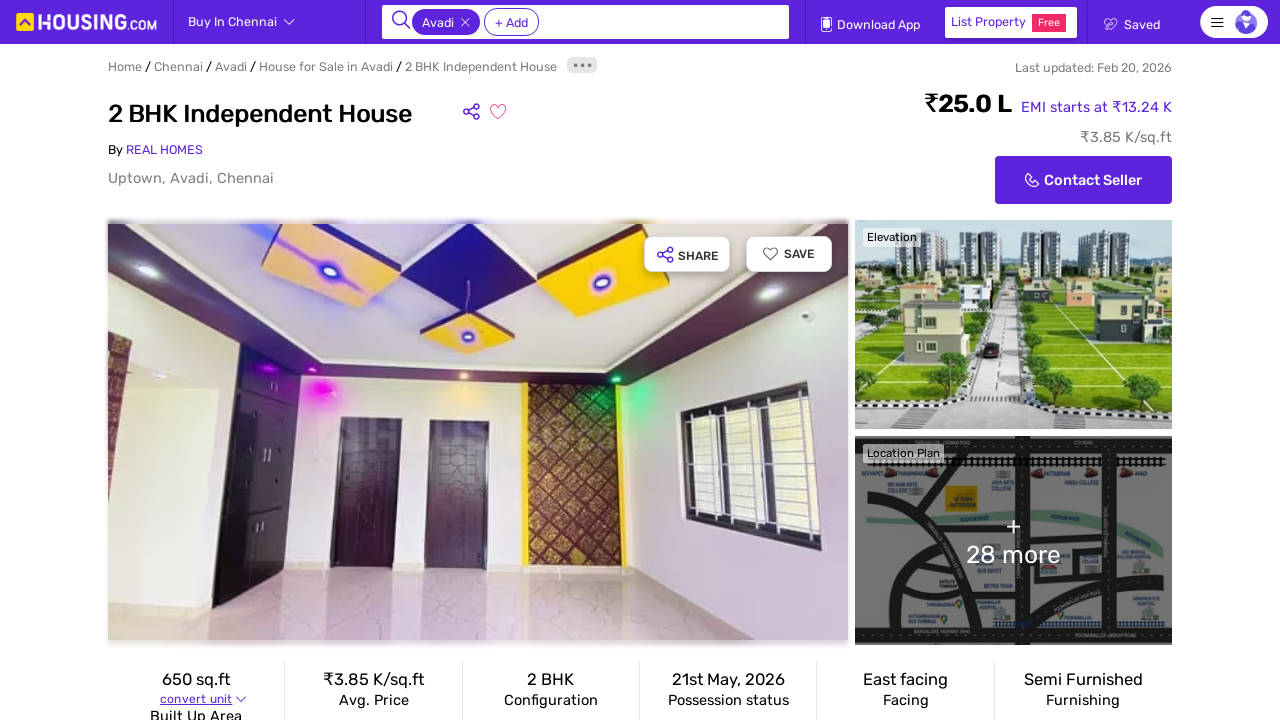

Property details section loaded
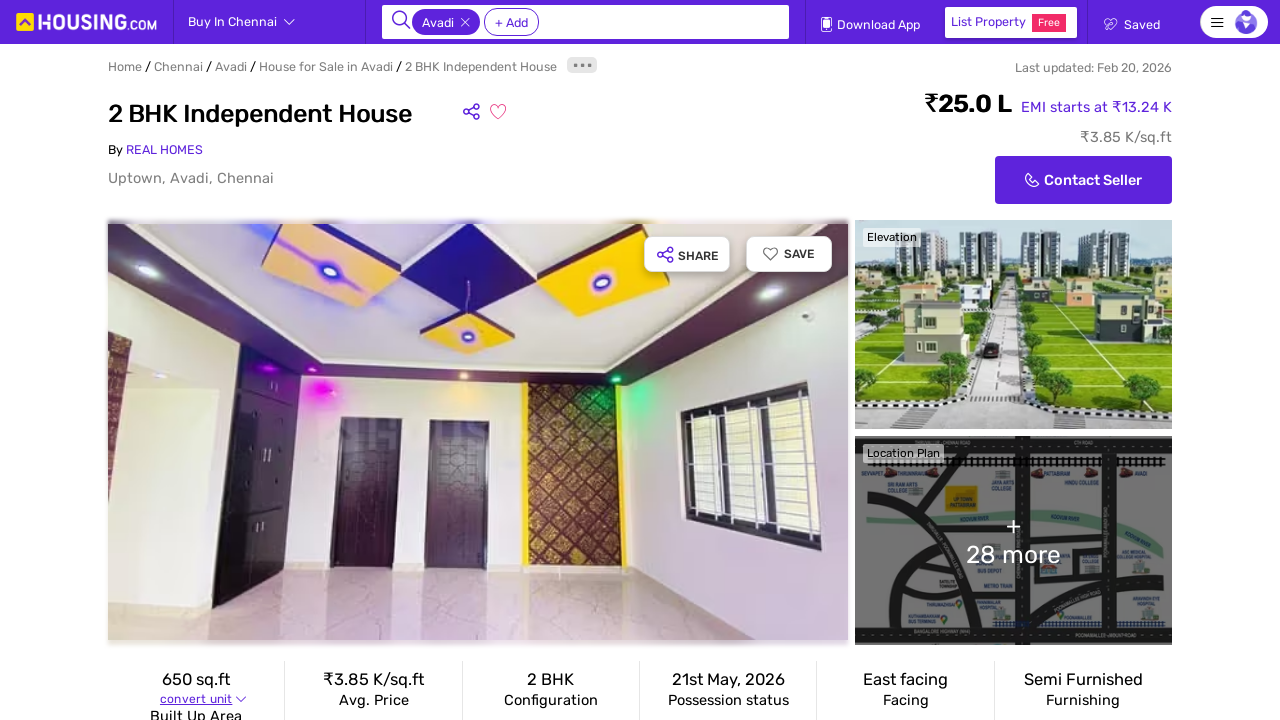

Closed property details tab and returned to main listing page
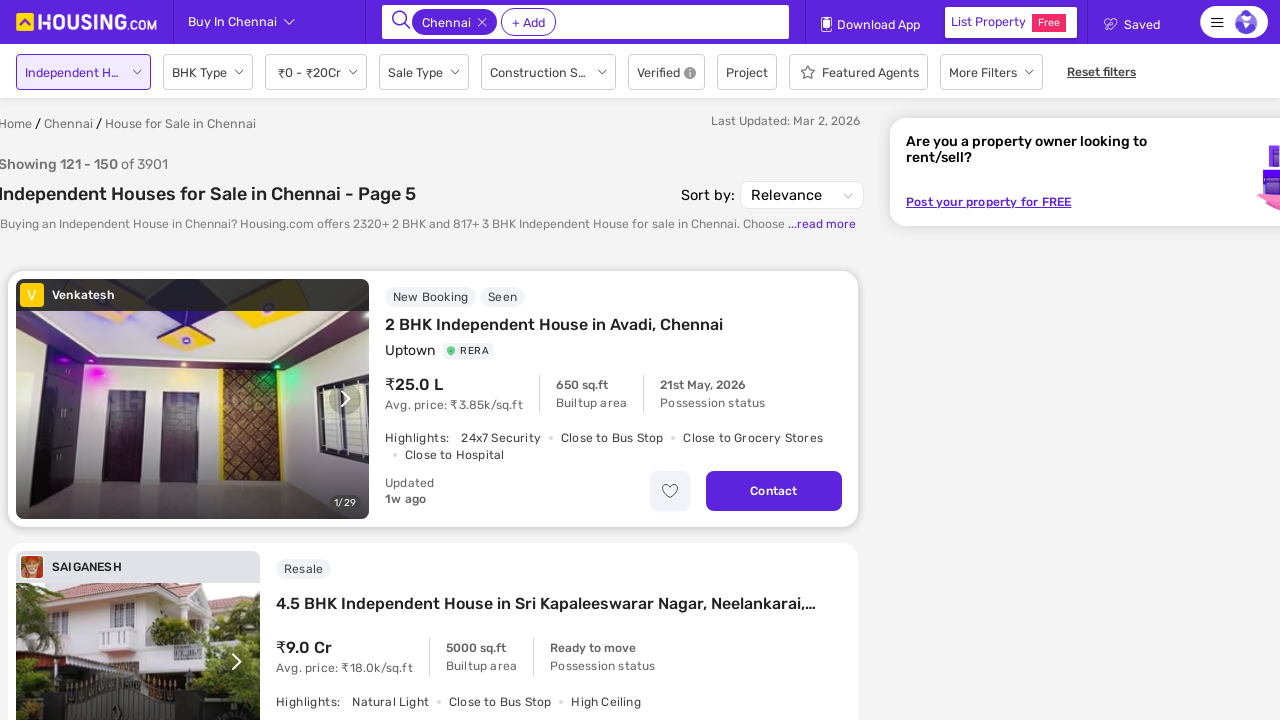

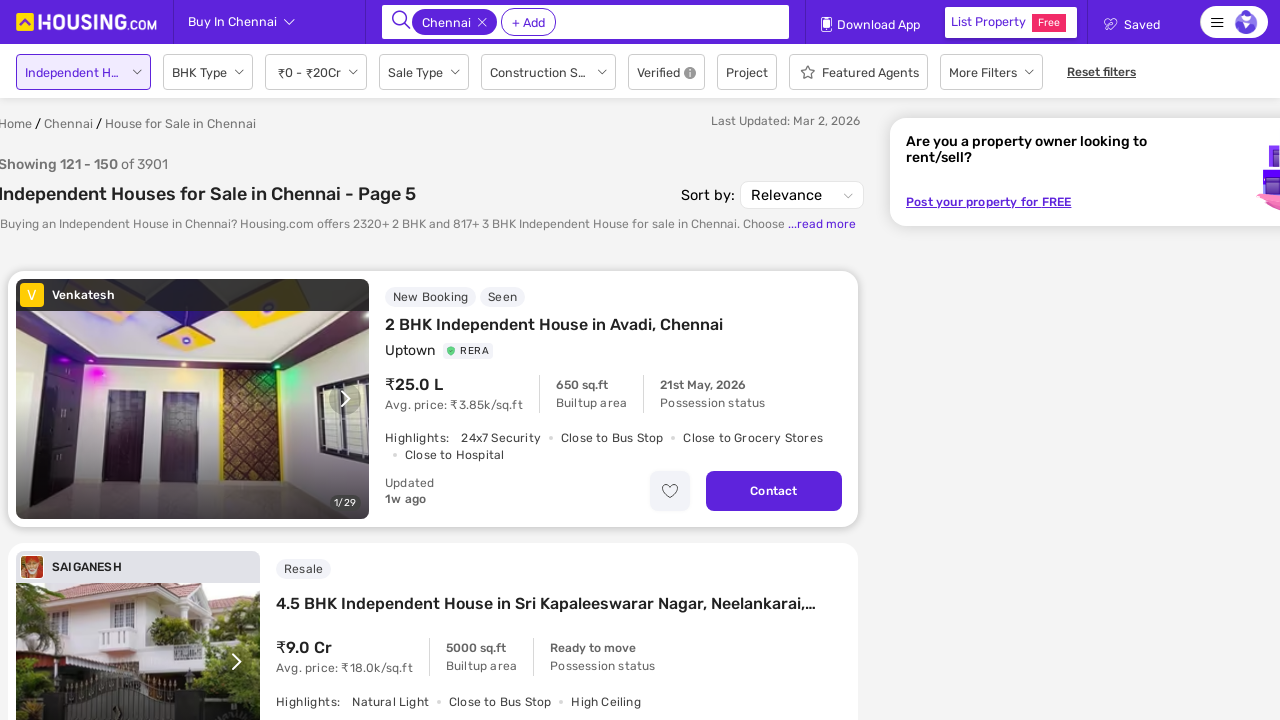